Tests window handling functionality by clicking a link to open a new window, then clicking a button, and switching between browser windows

Starting URL: https://demo.automationtesting.in/Windows.html

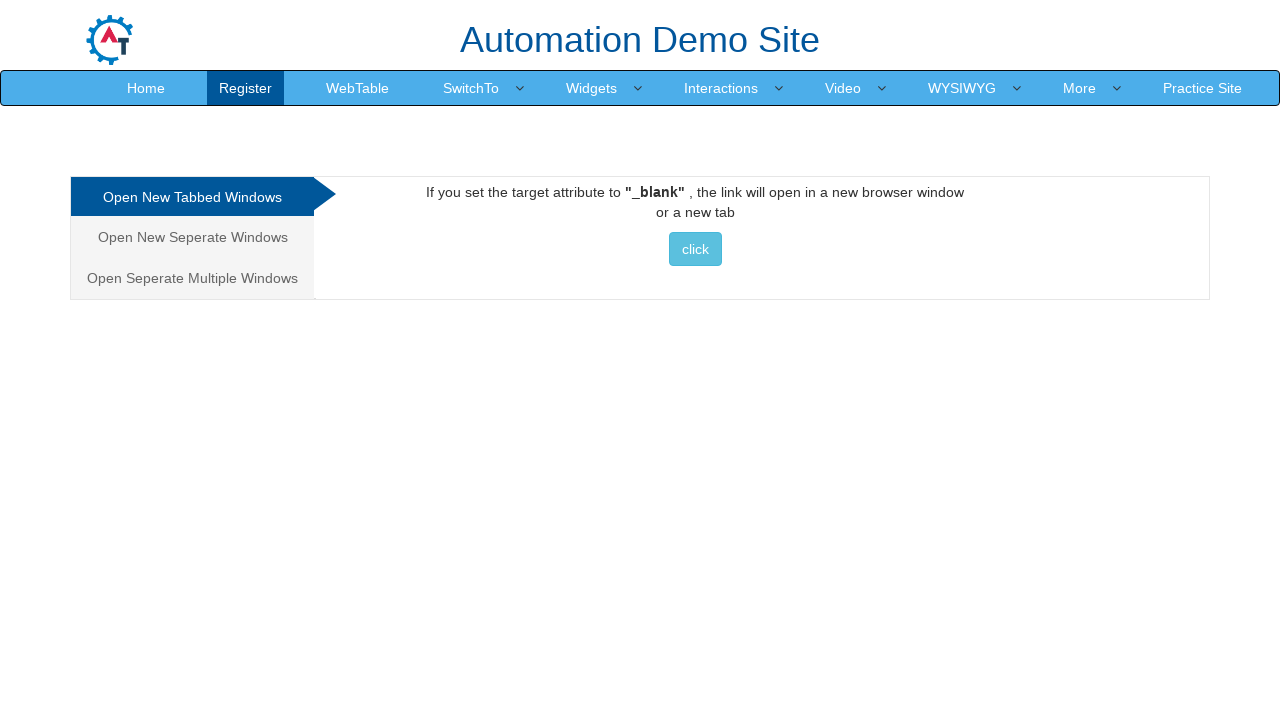

Clicked 'Open New Seperate Windows' link at (192, 237) on xpath=//a[text()='Open New Seperate Windows']
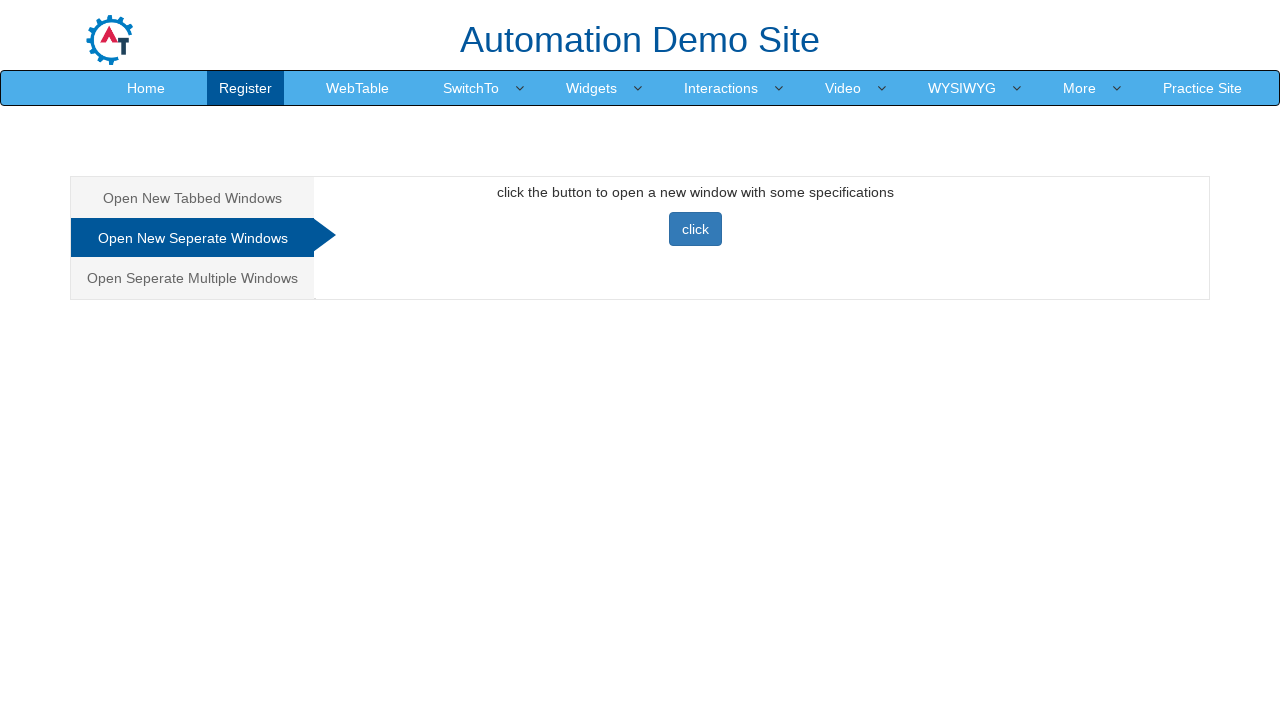

Clicked button to open new window and new page created at (695, 229) on xpath=//button[text()='click']
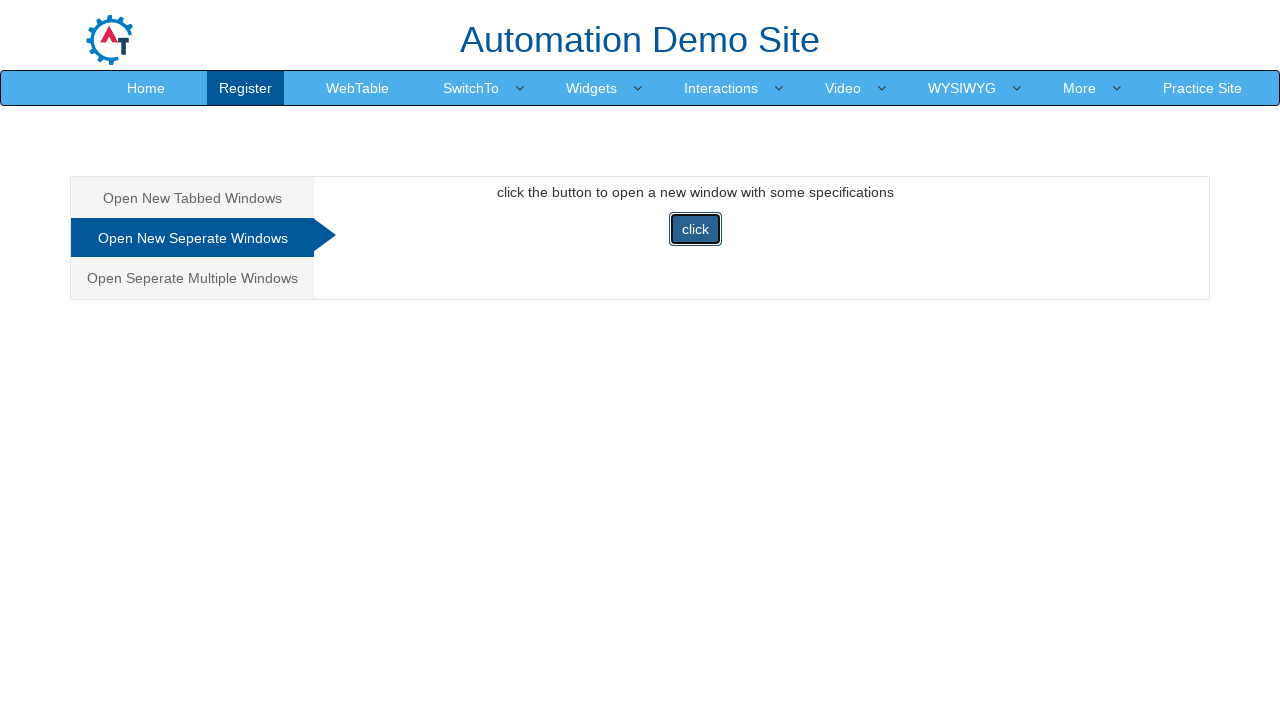

Retrieved new page object from context
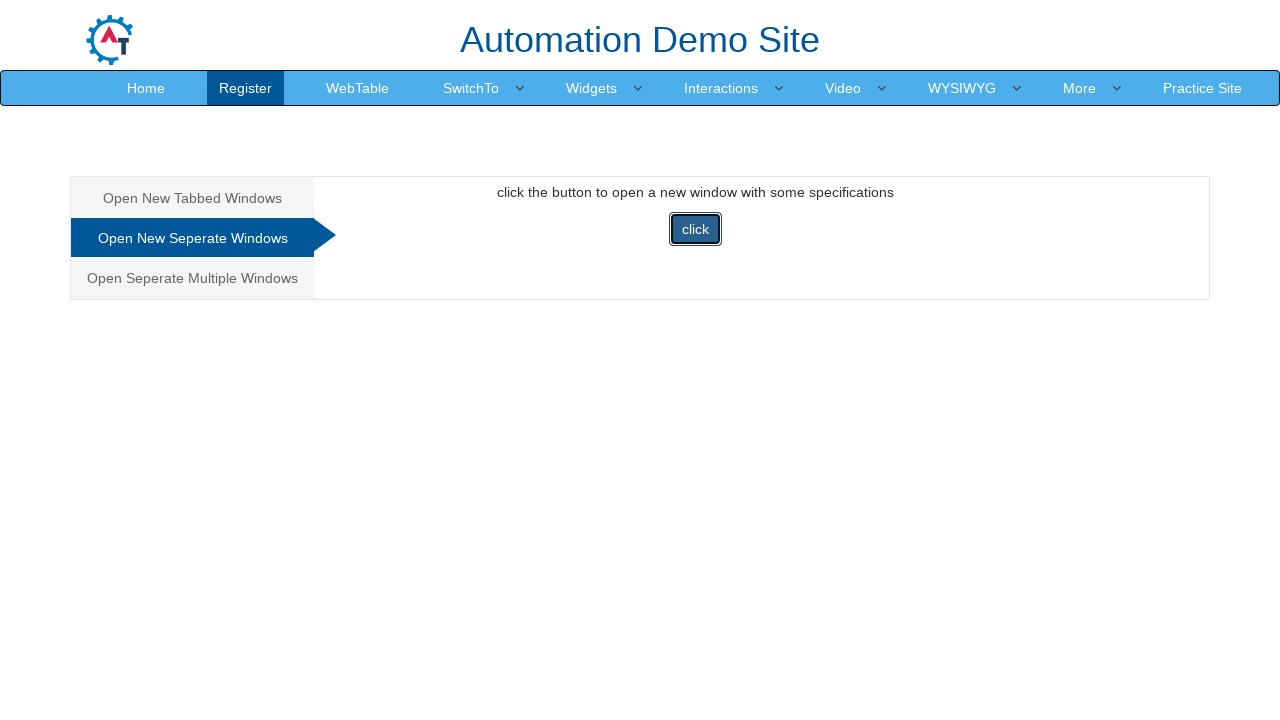

New page finished loading
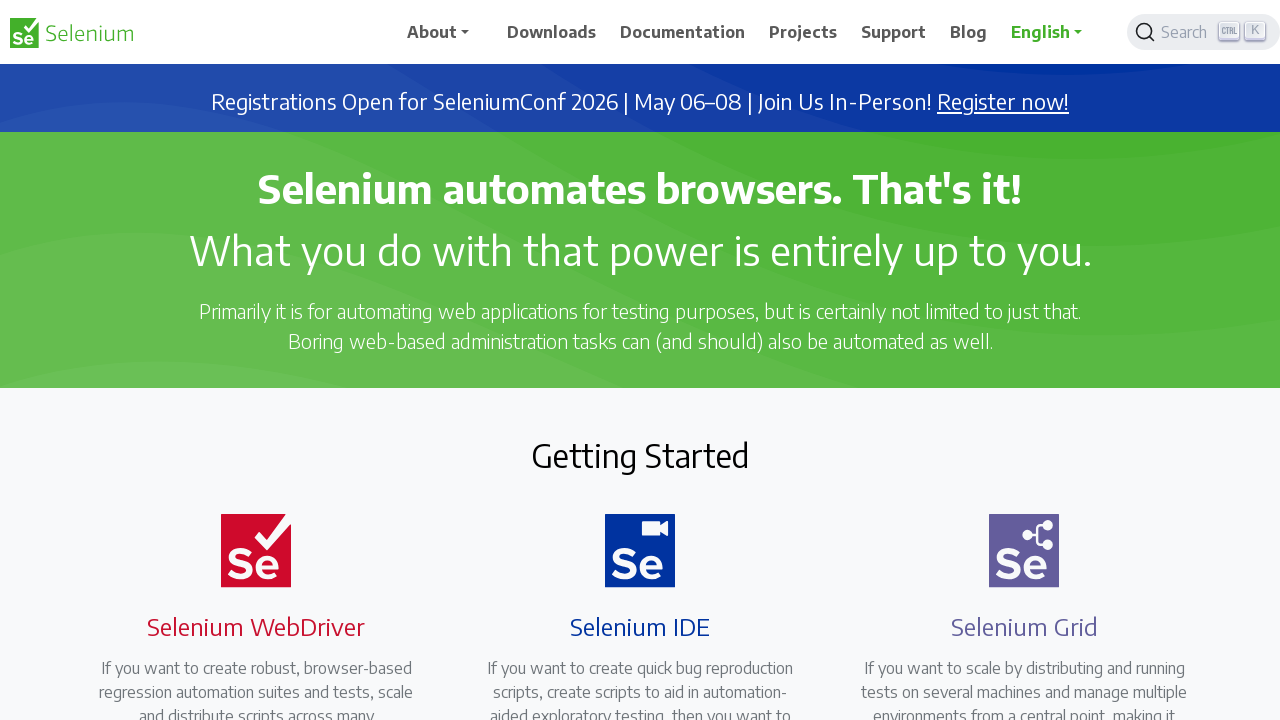

Found and brought to front window with title containing 'selenium': Selenium
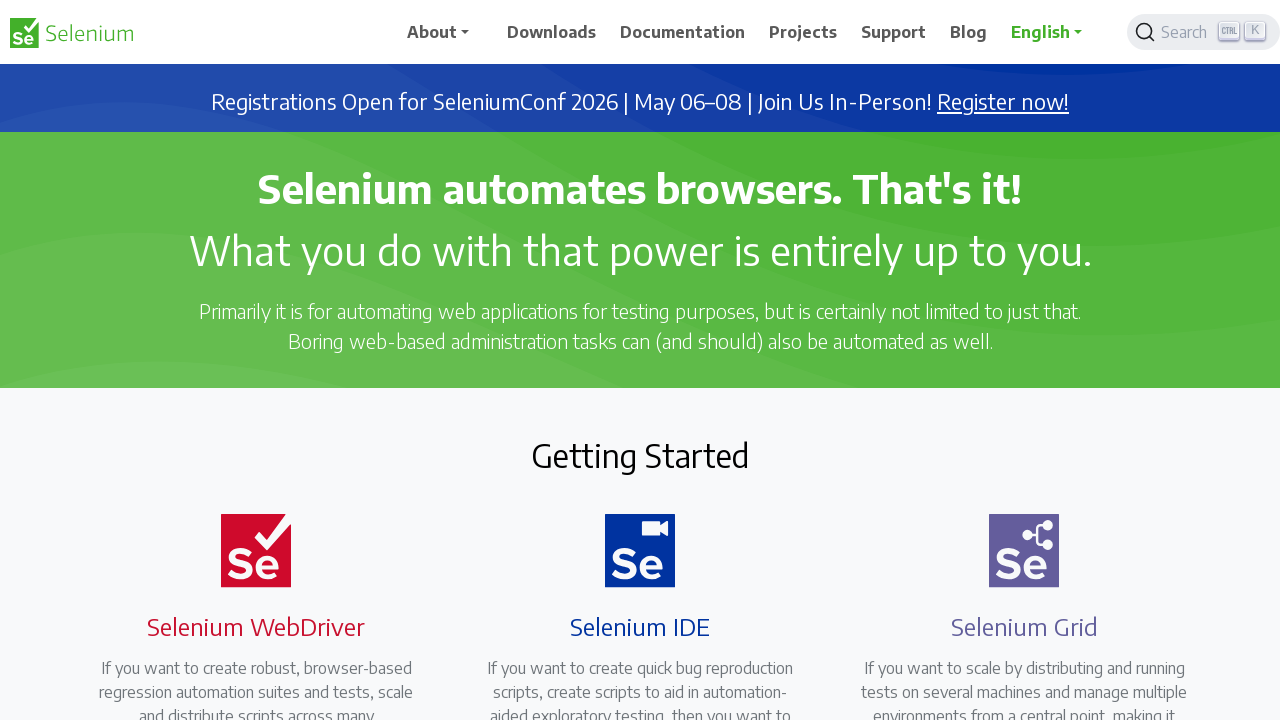

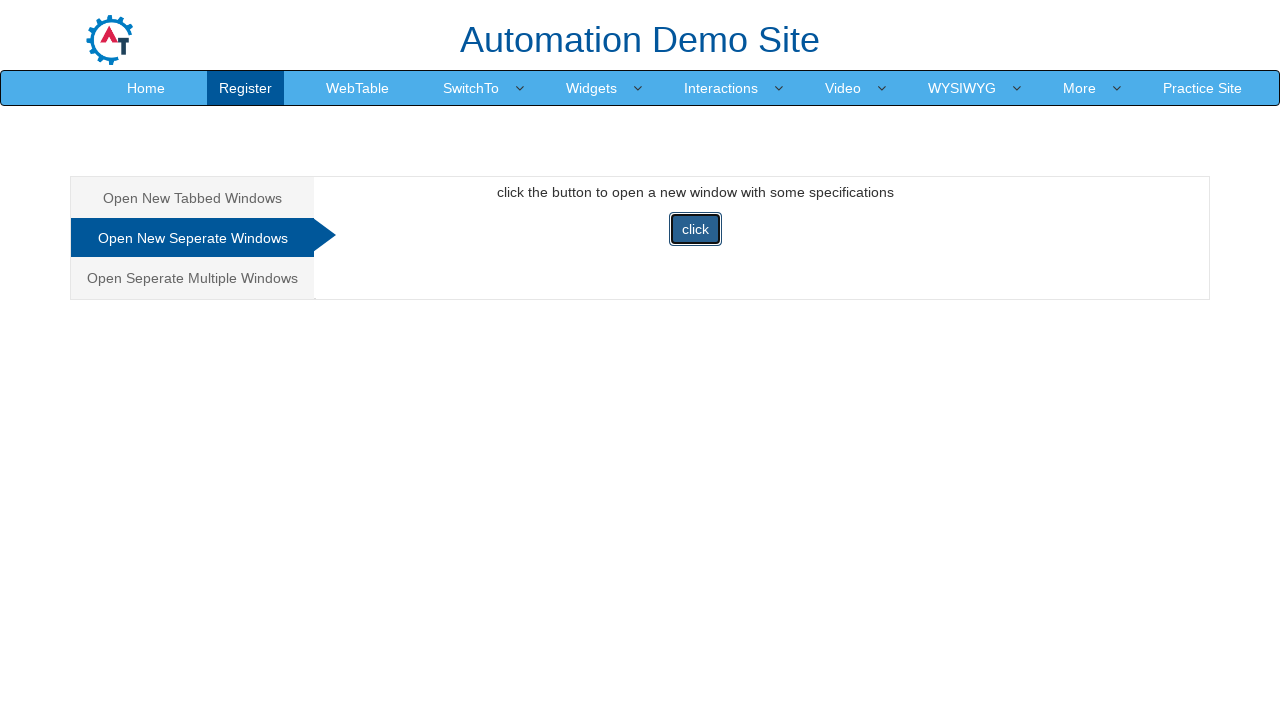